Tests JavaScript alert functionality with a textbox input by clicking the alert tab, triggering the alert, entering text into the prompt, accepting it, and verifying the result is displayed on the page.

Starting URL: https://demo.automationtesting.in/Alerts.html

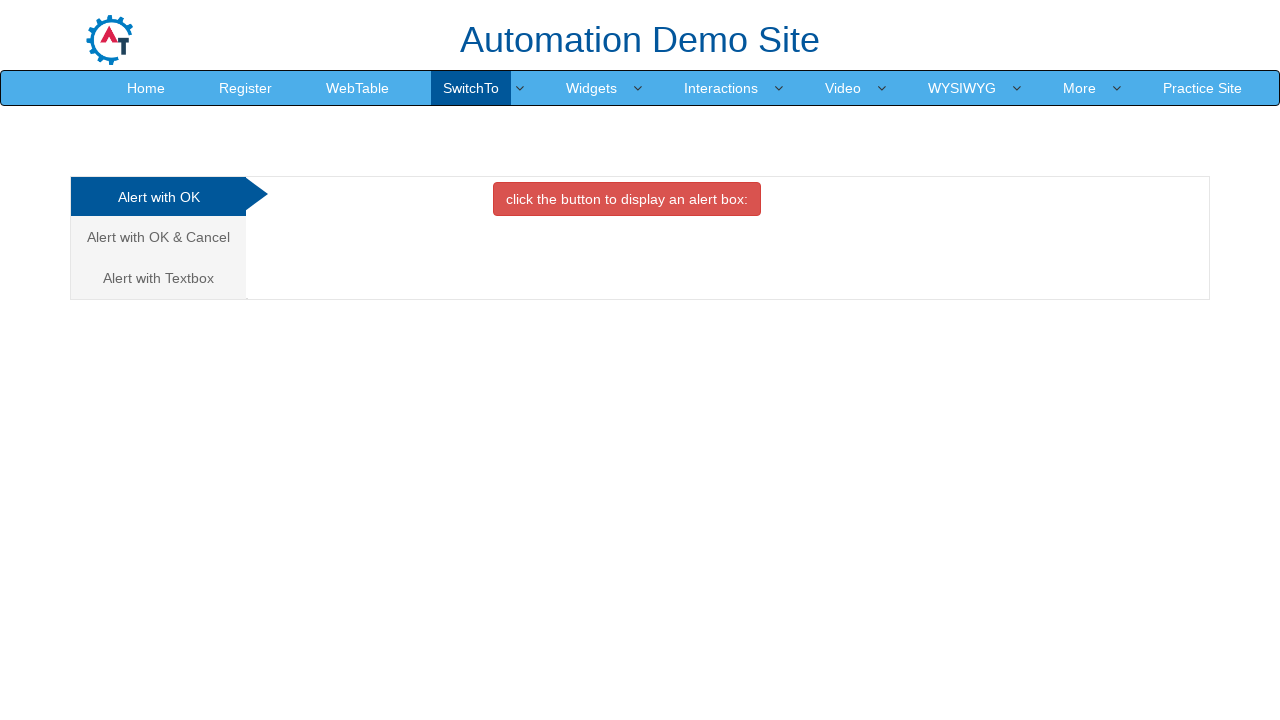

Clicked on 'Alert with Textbox' tab at (158, 278) on xpath=//a[text()='Alert with Textbox ']
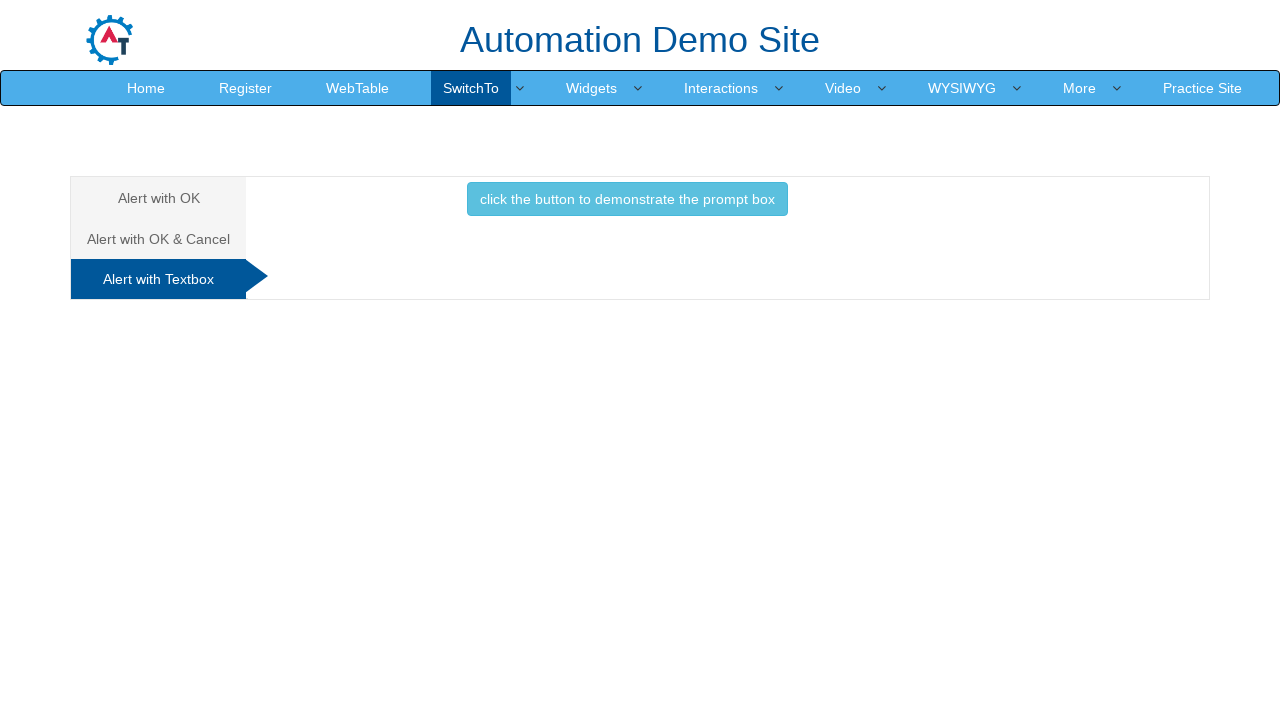

Waited for tab content to load
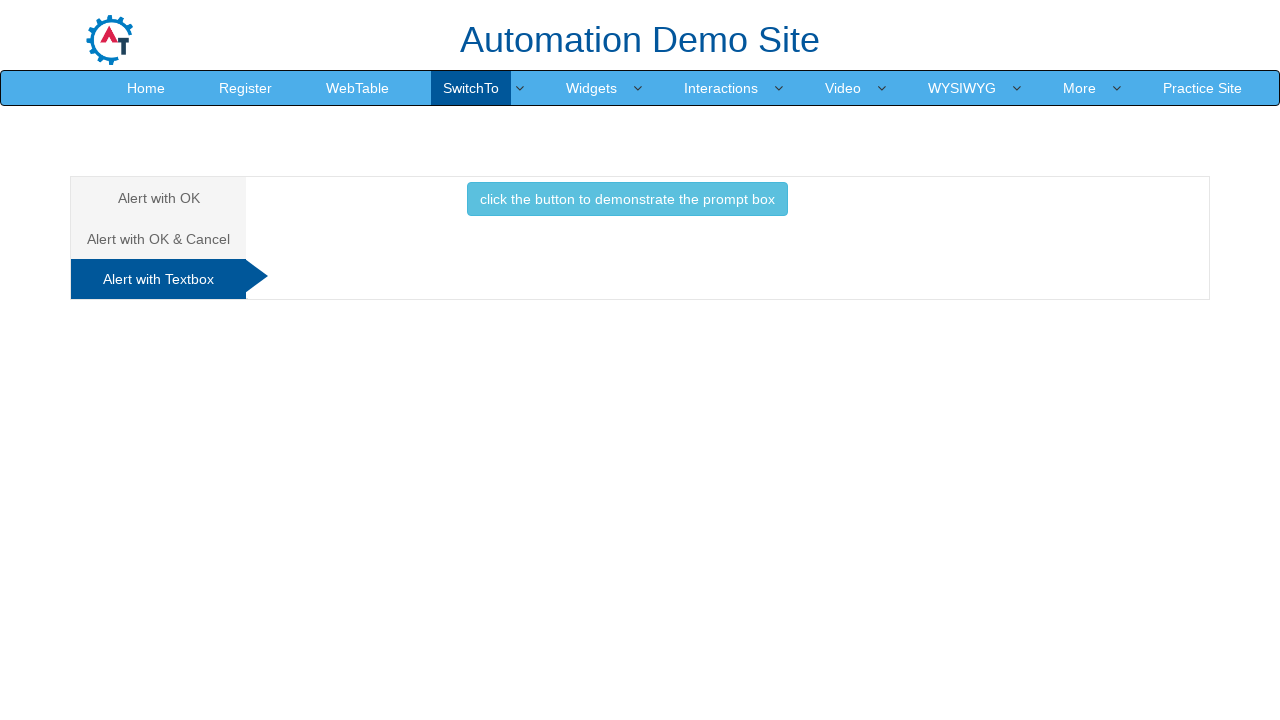

Set up dialog handler to accept prompt with text 'Chetan Nannaware'
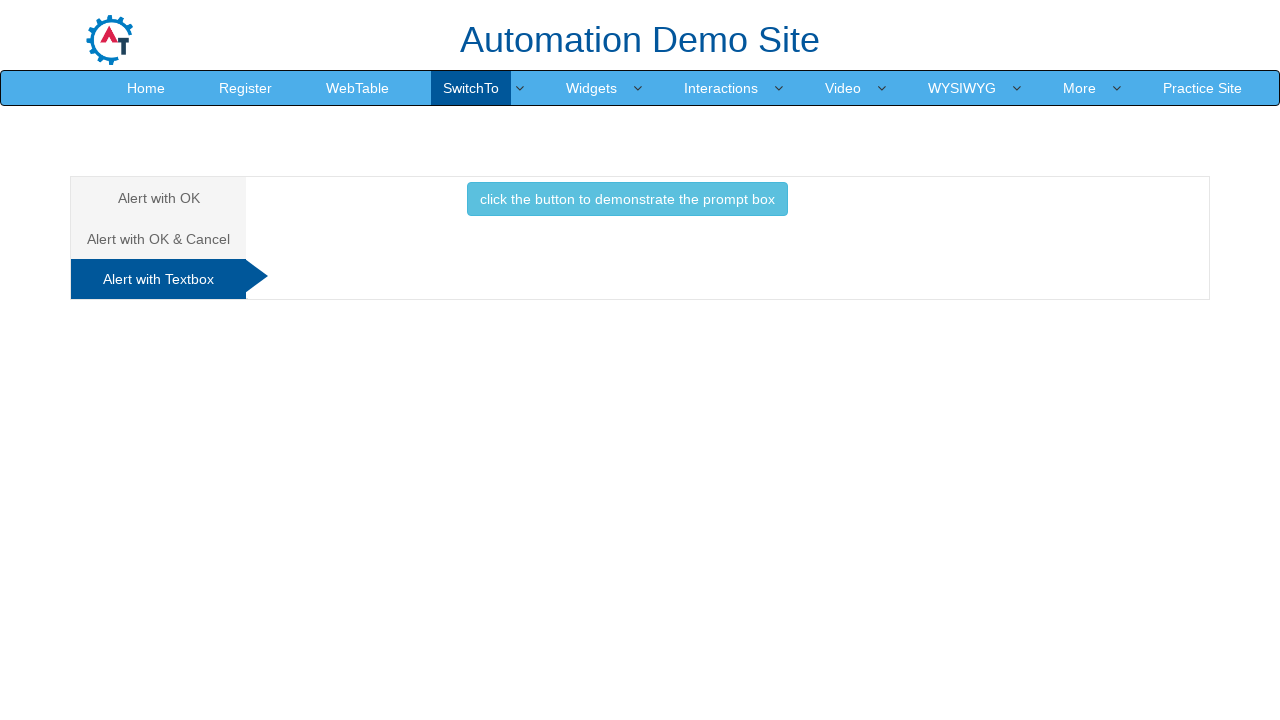

Clicked alert button to trigger the prompt at (627, 199) on xpath=//button[@class='btn btn-info']
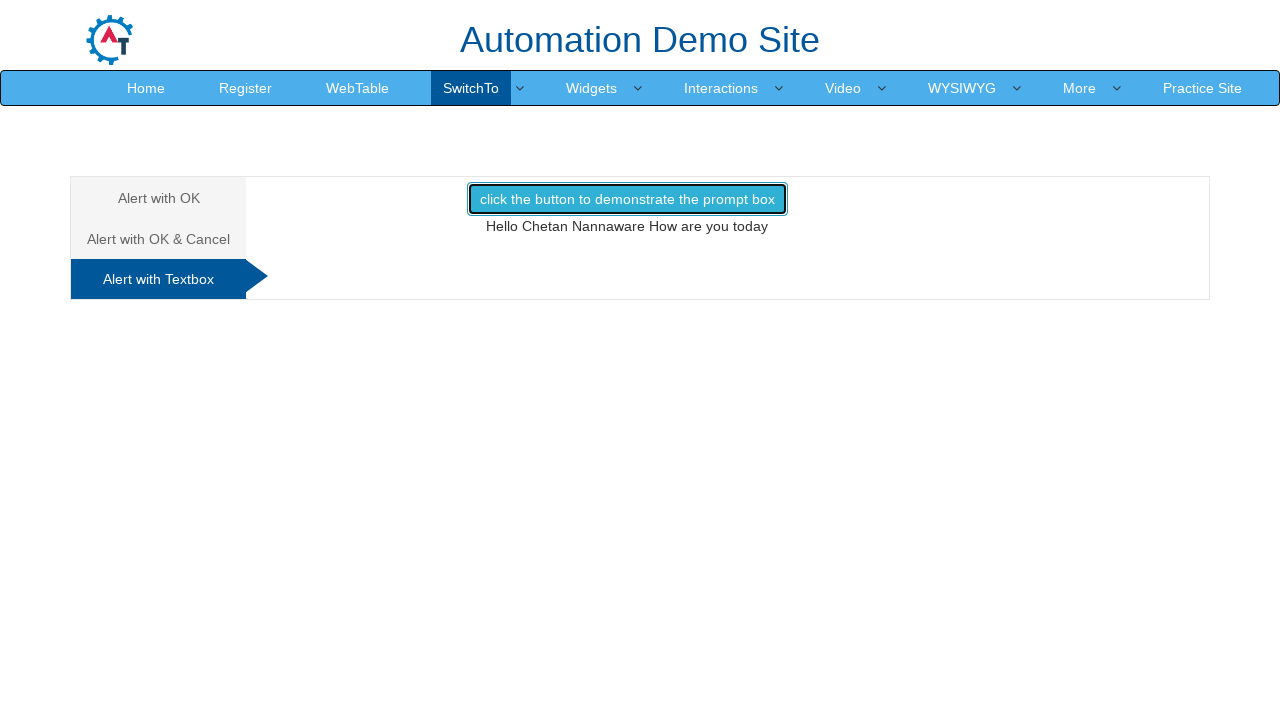

Waited for dialog to be handled and result to appear
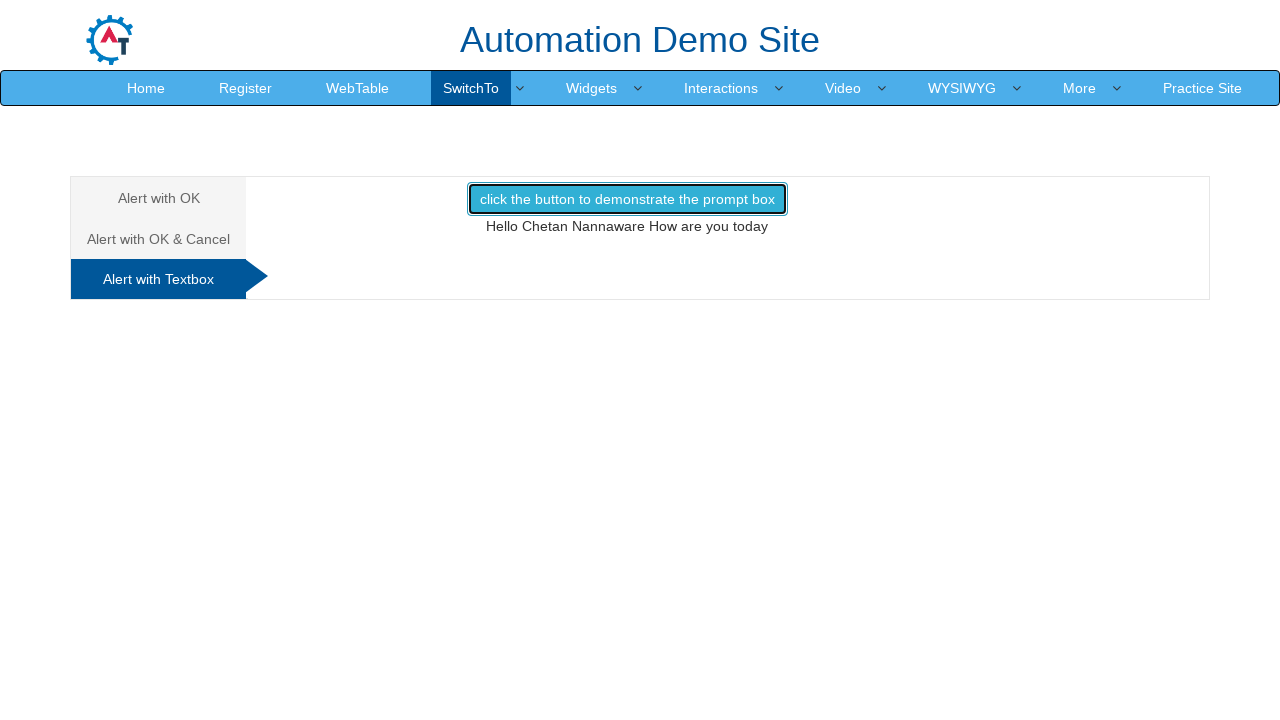

Verified result is displayed on the page
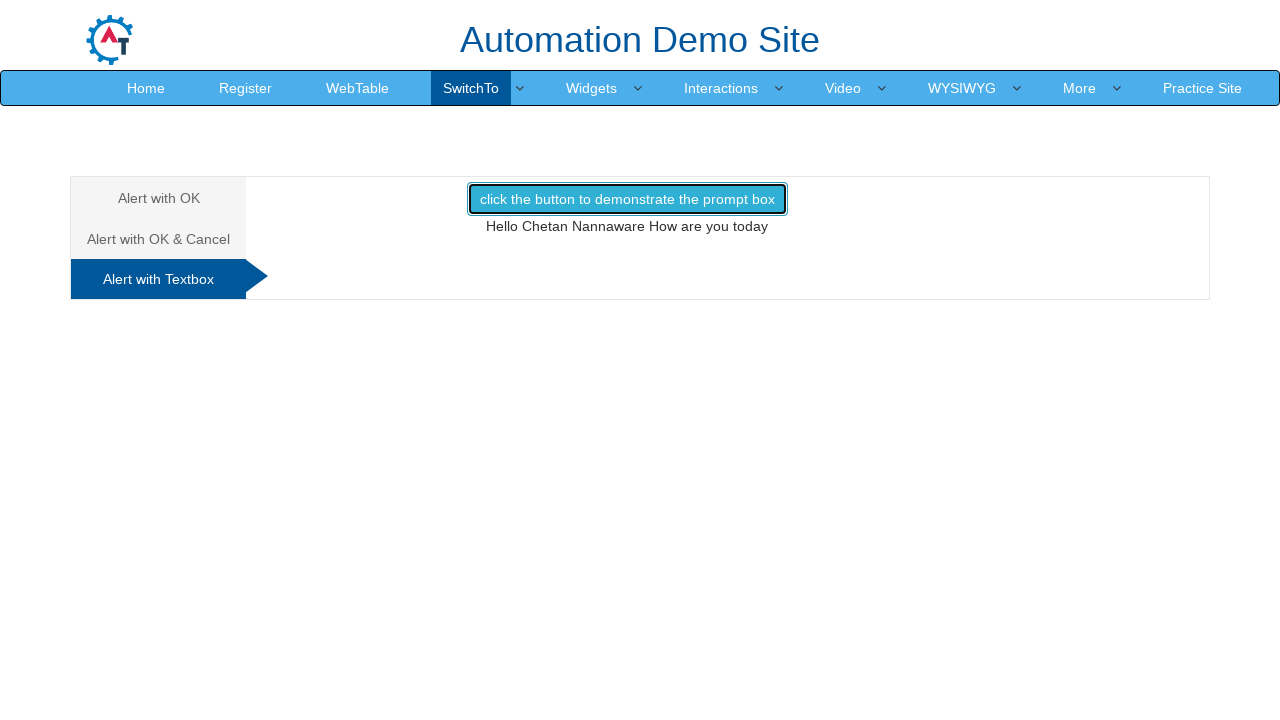

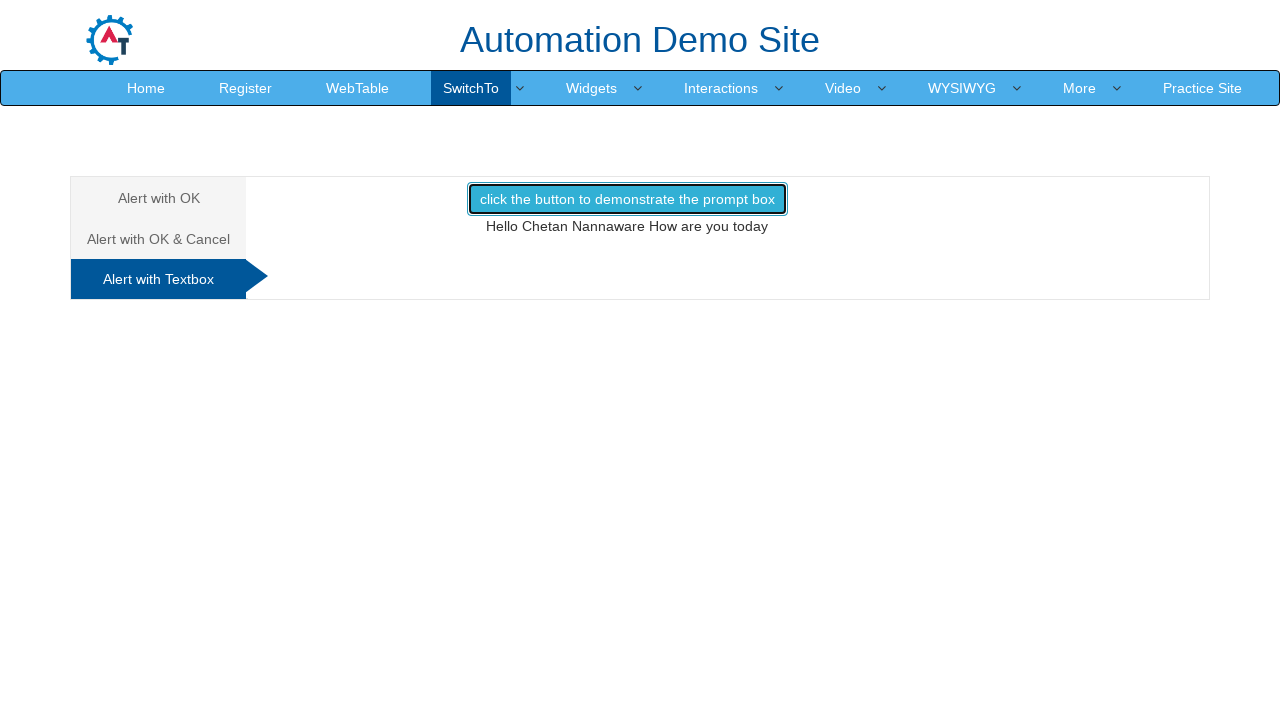